Tests scrolling functionality by scrolling down to a "CYDEO" link at the bottom of a large page, then scrolling back up to the "Home" link using JavaScript scroll methods.

Starting URL: https://practice.cydeo.com/large

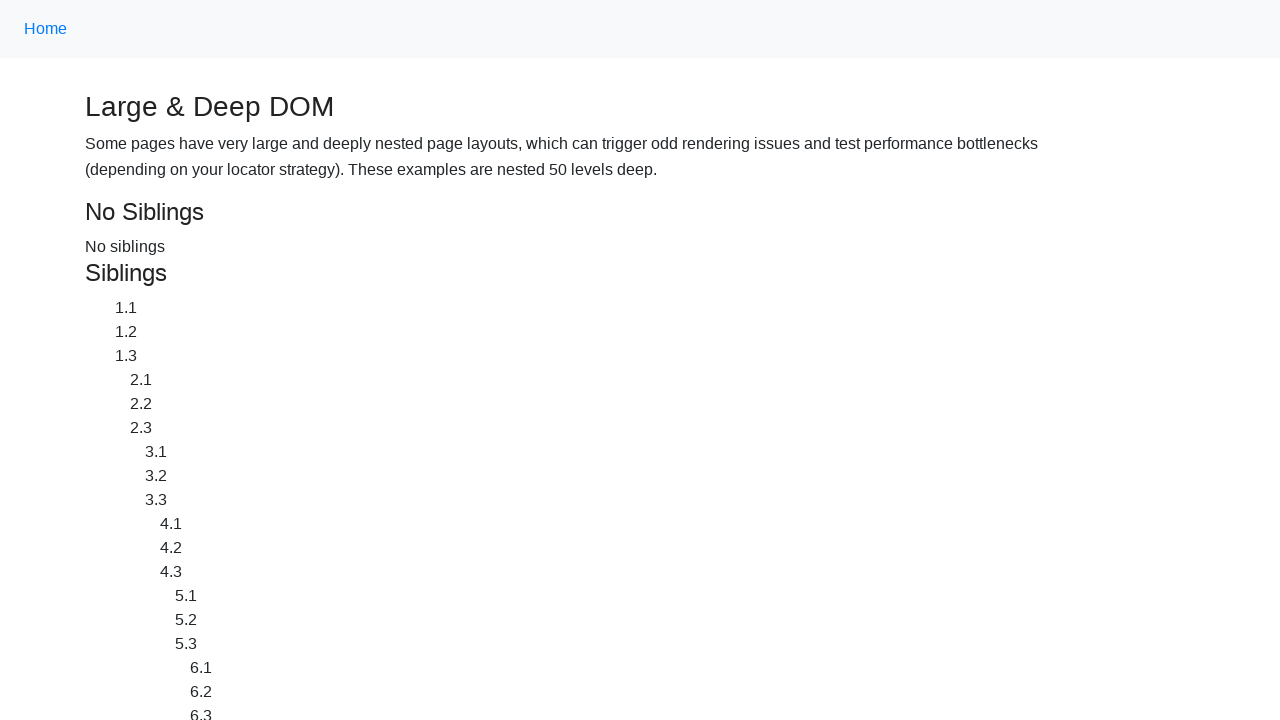

Located CYDEO link at bottom of page
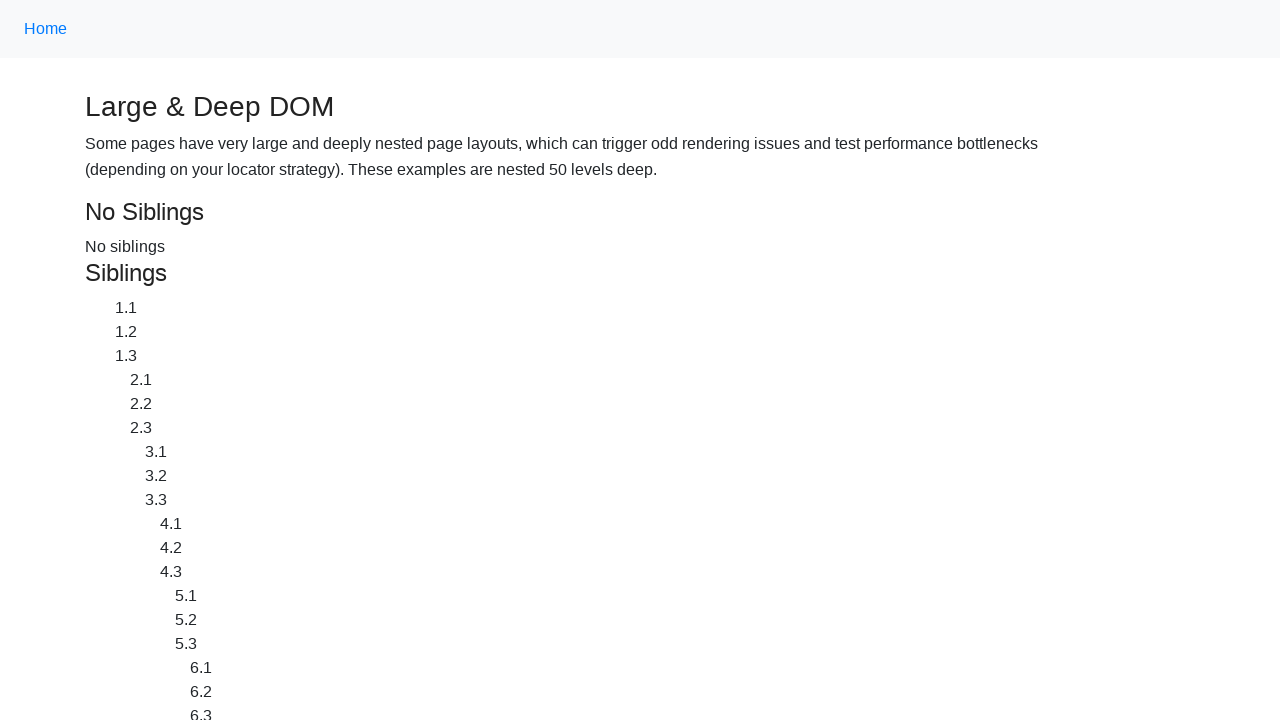

Located Home link at top of page
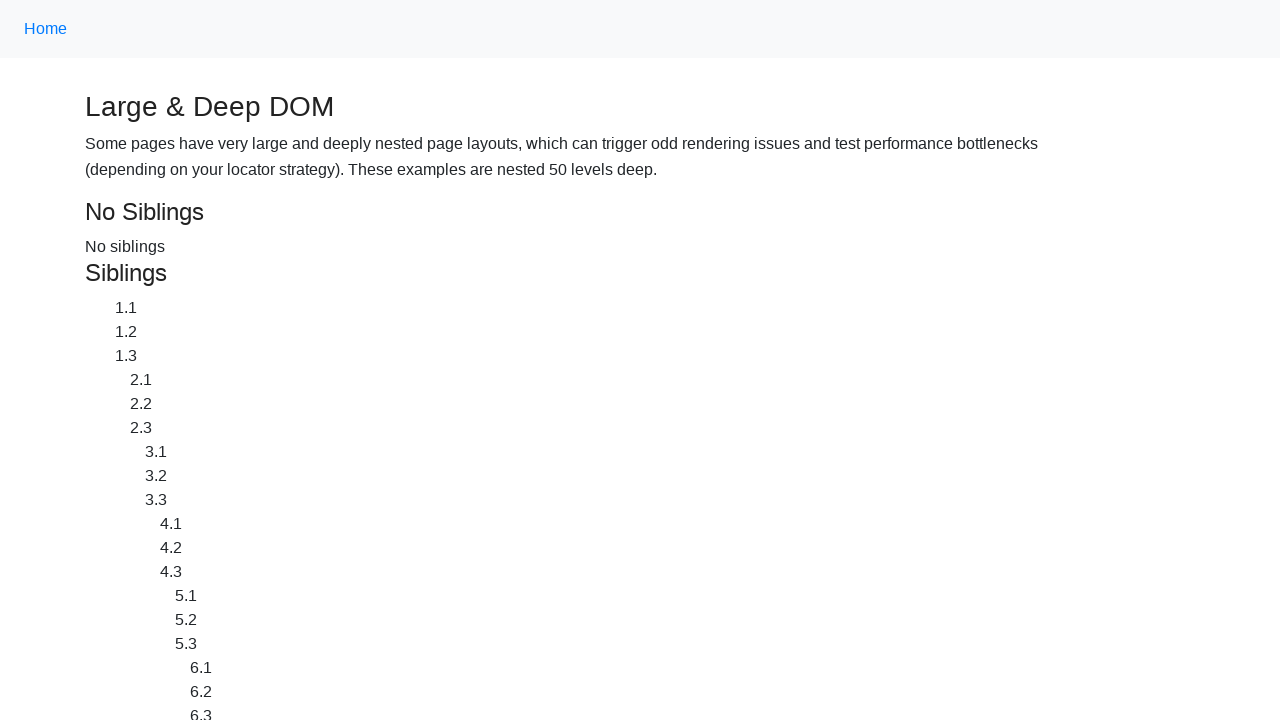

Scrolled down to CYDEO link at bottom of page
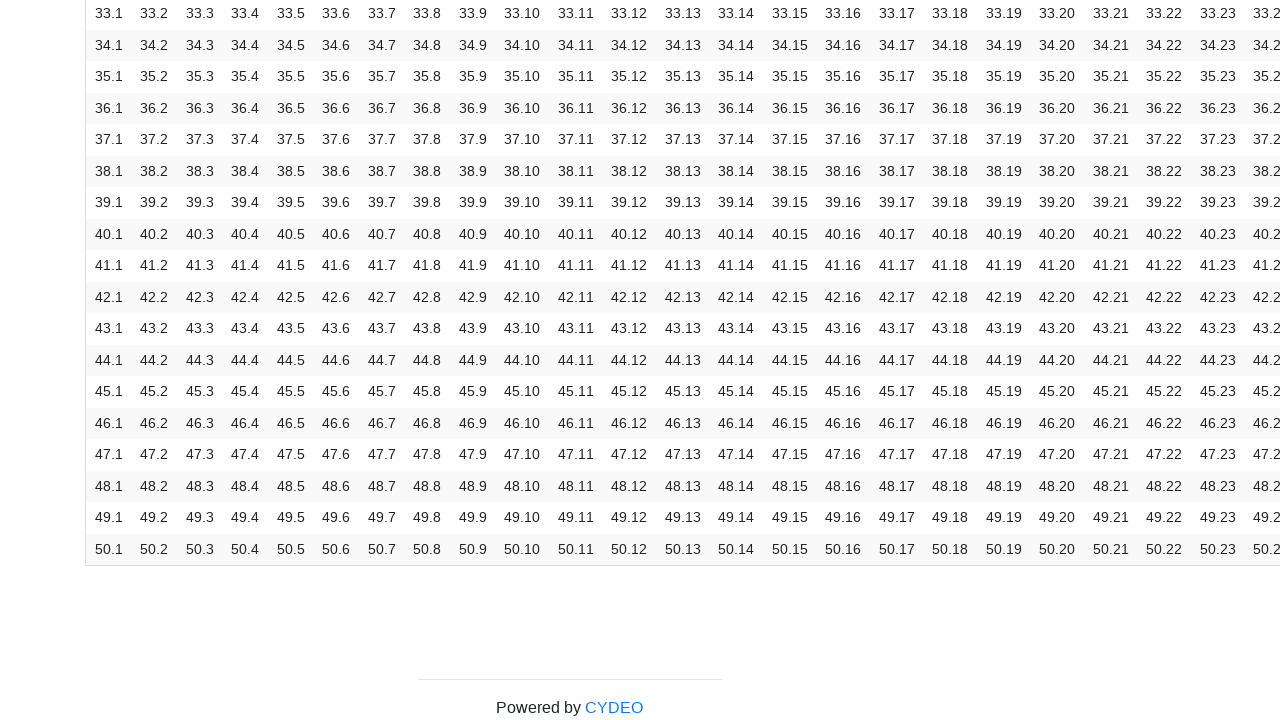

Waited 500ms to observe scroll
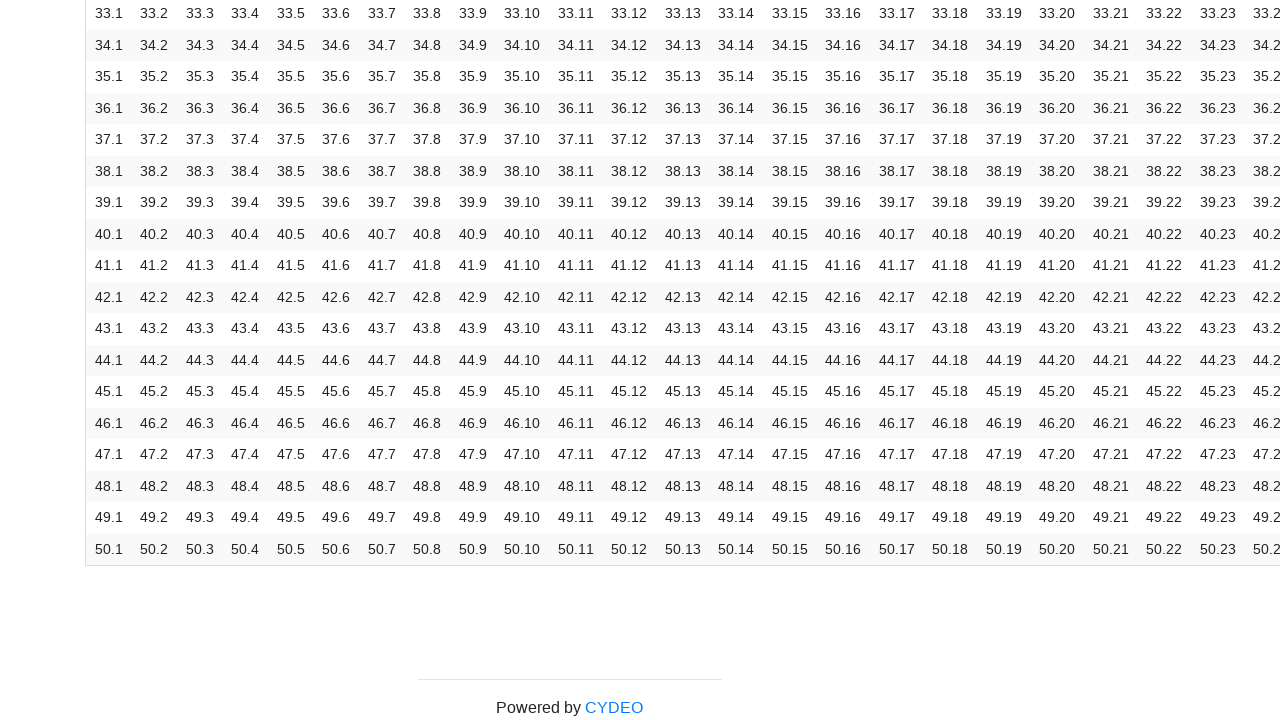

Scrolled back up to Home link at top of page
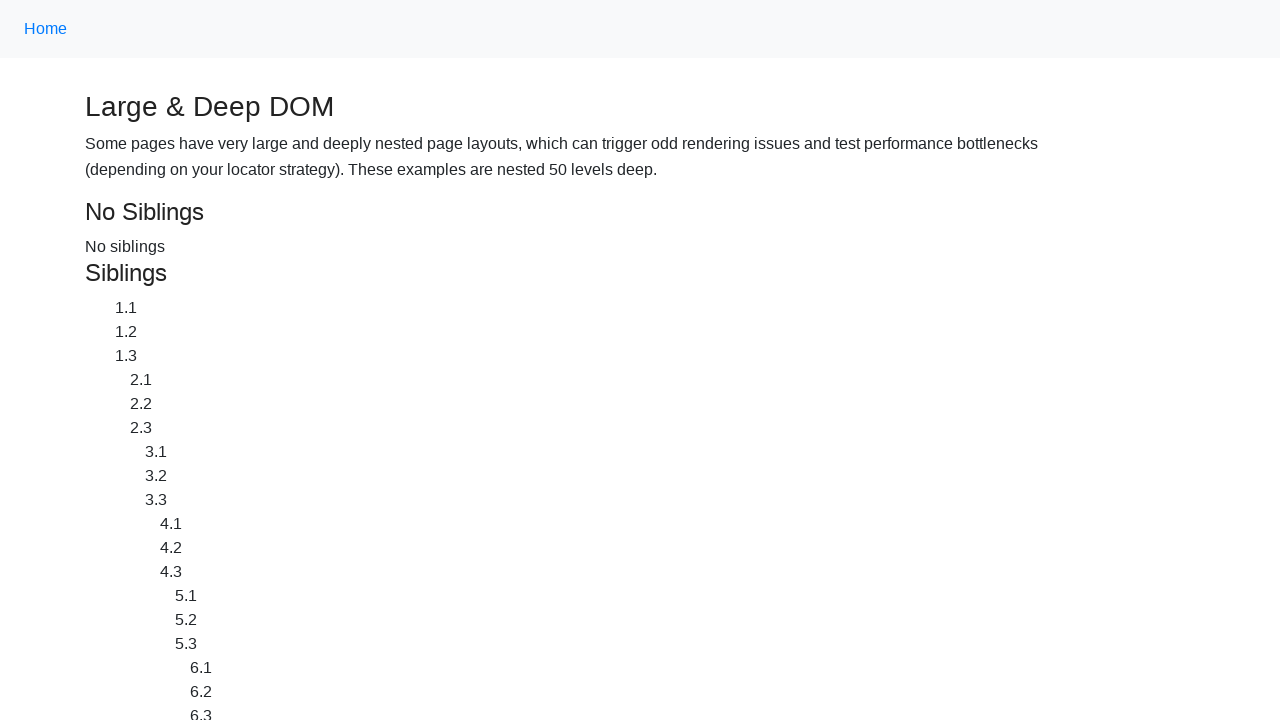

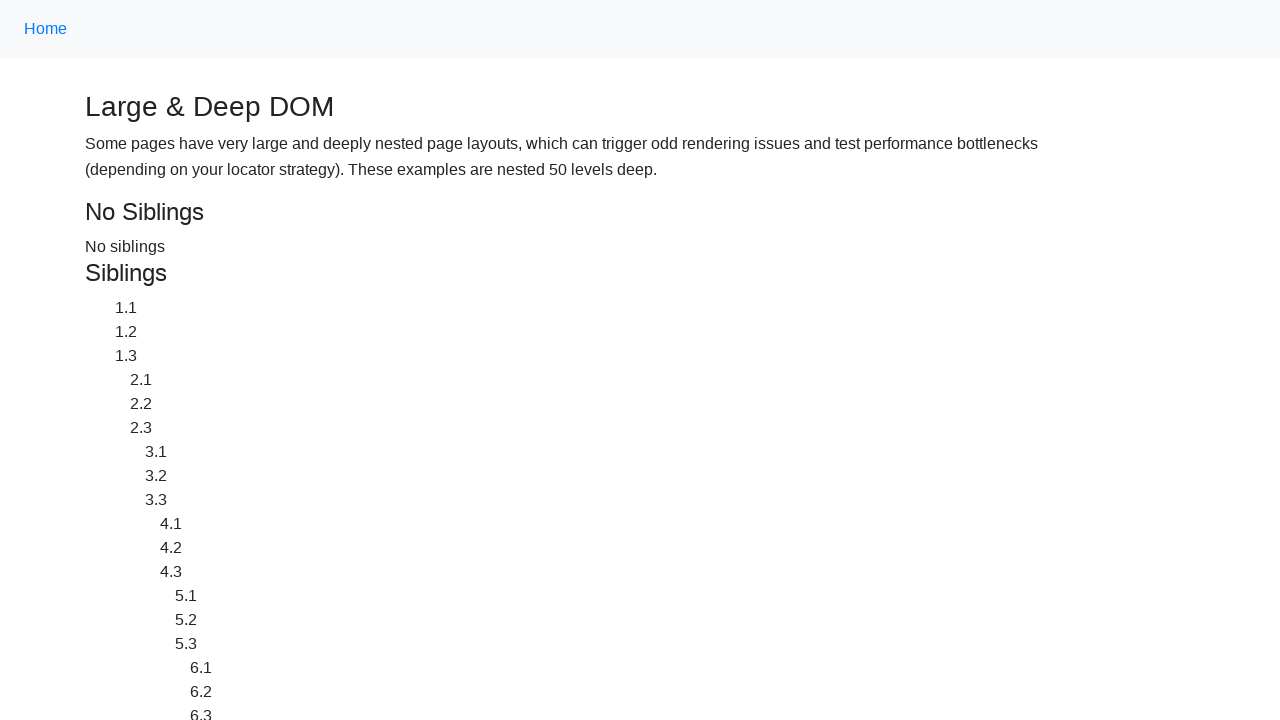